Tests drag and drop functionality by dragging element A to element B's position and verifying the elements swap positions

Starting URL: https://the-internet.herokuapp.com/drag_and_drop

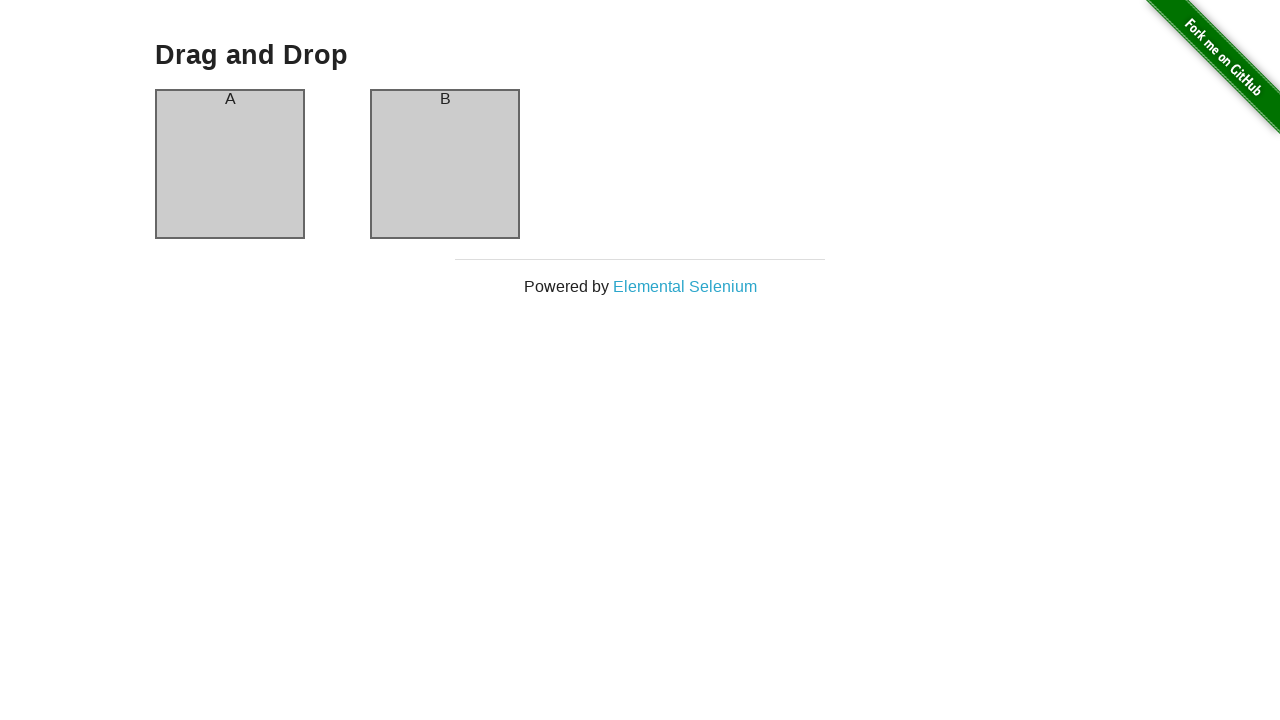

Verified column A has header 'A'
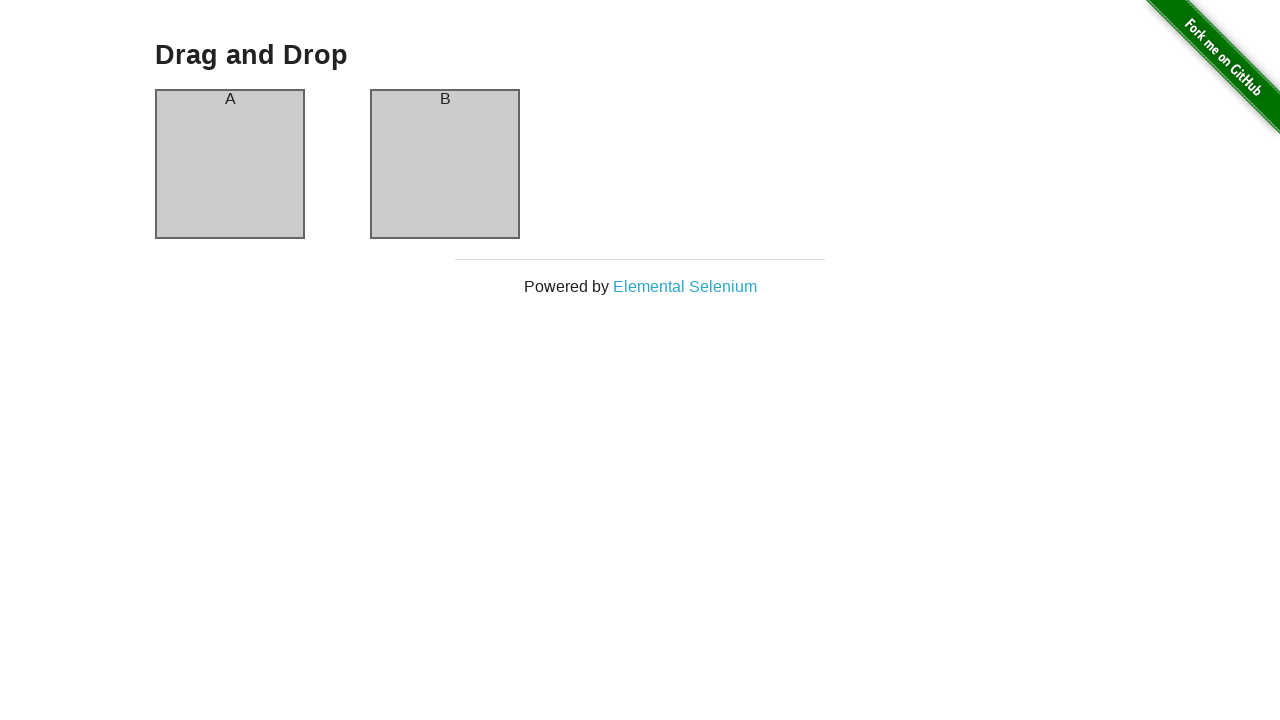

Verified column B has header 'B'
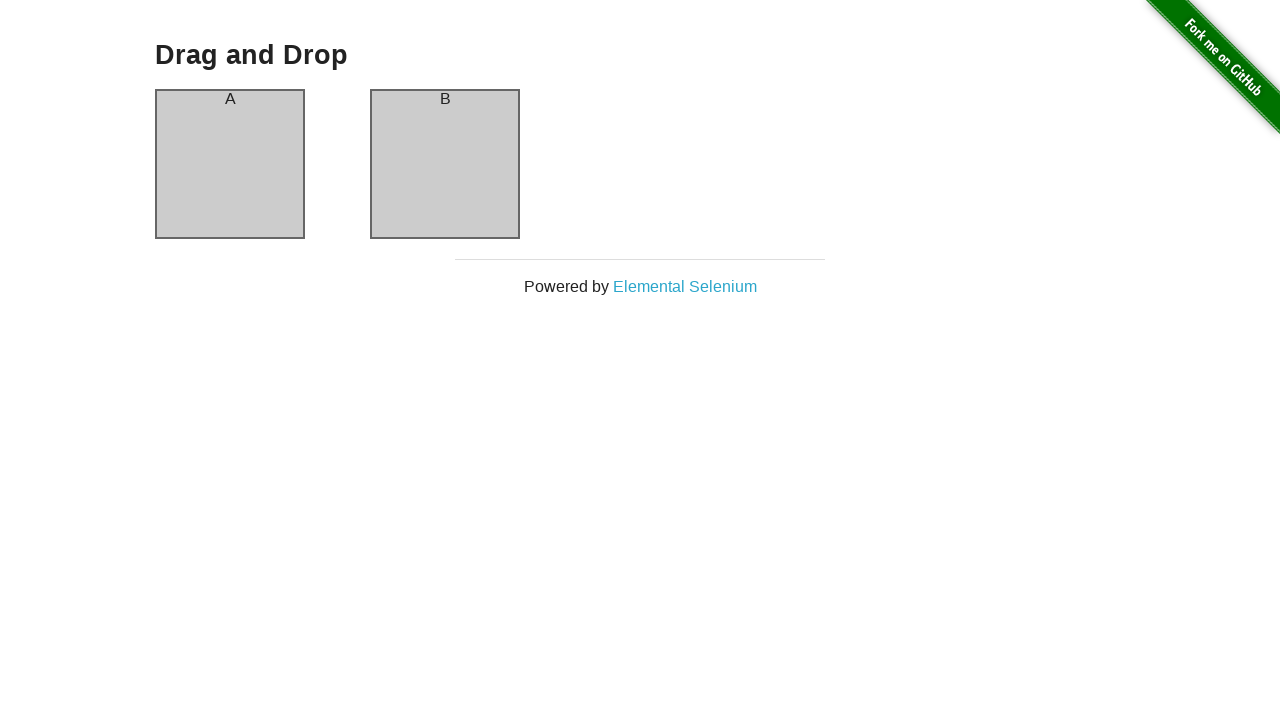

Dragged column A to column B position at (445, 164)
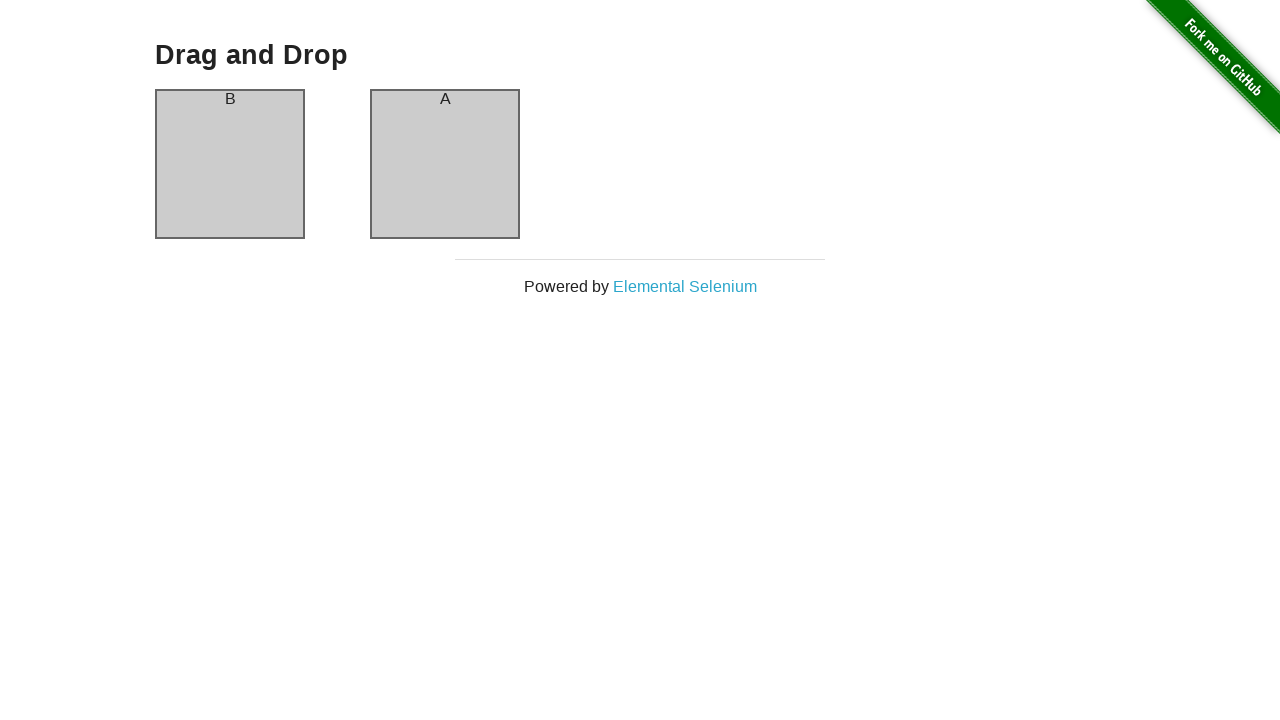

Verified column A now has header 'B' after swap
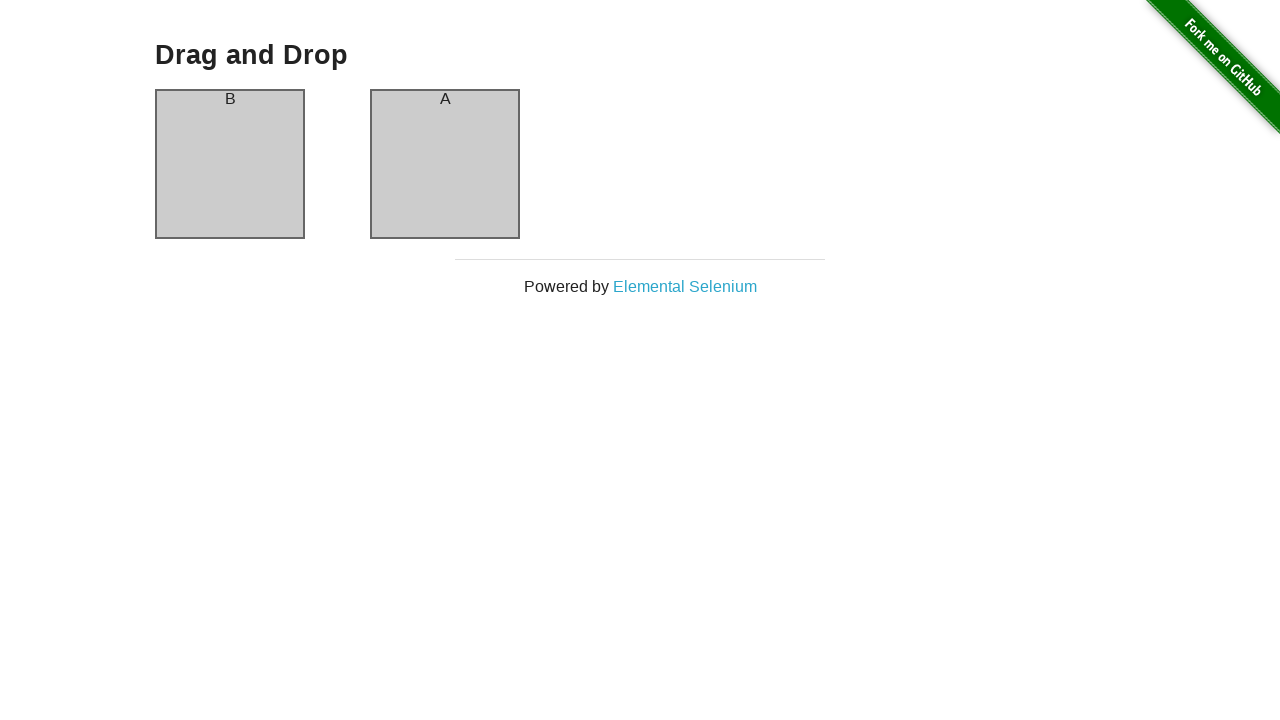

Verified column B now has header 'A' after swap
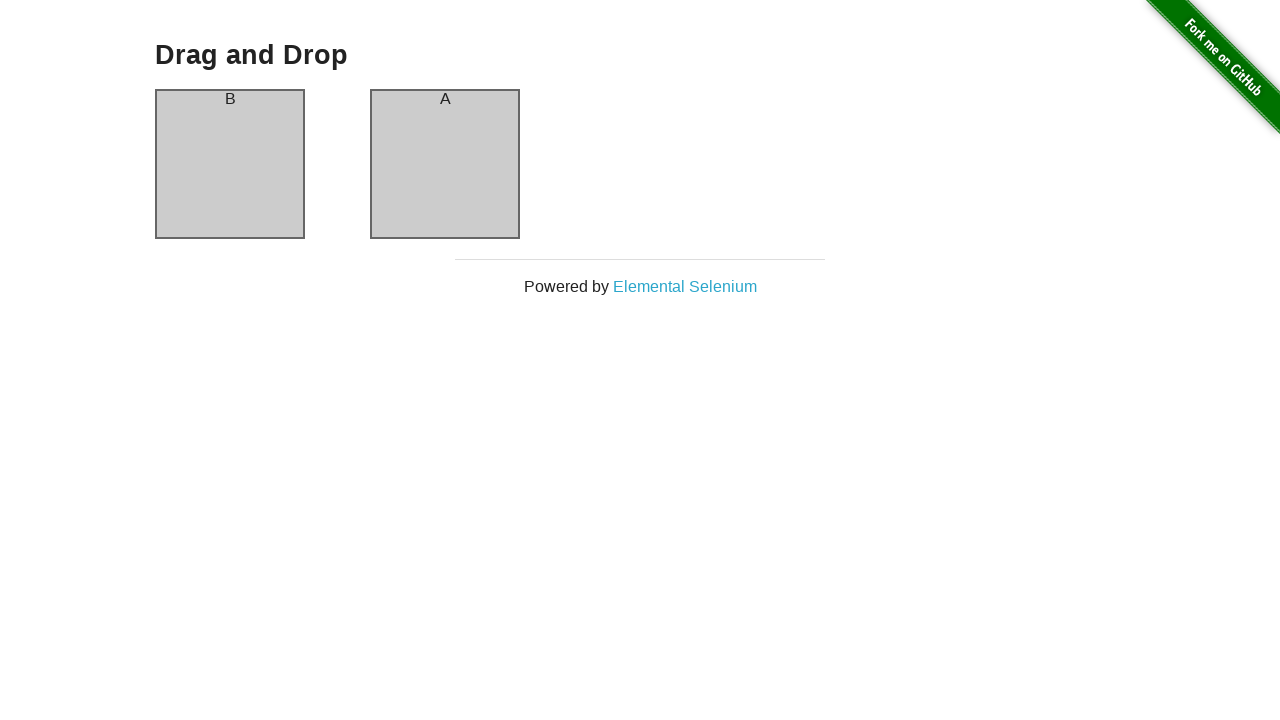

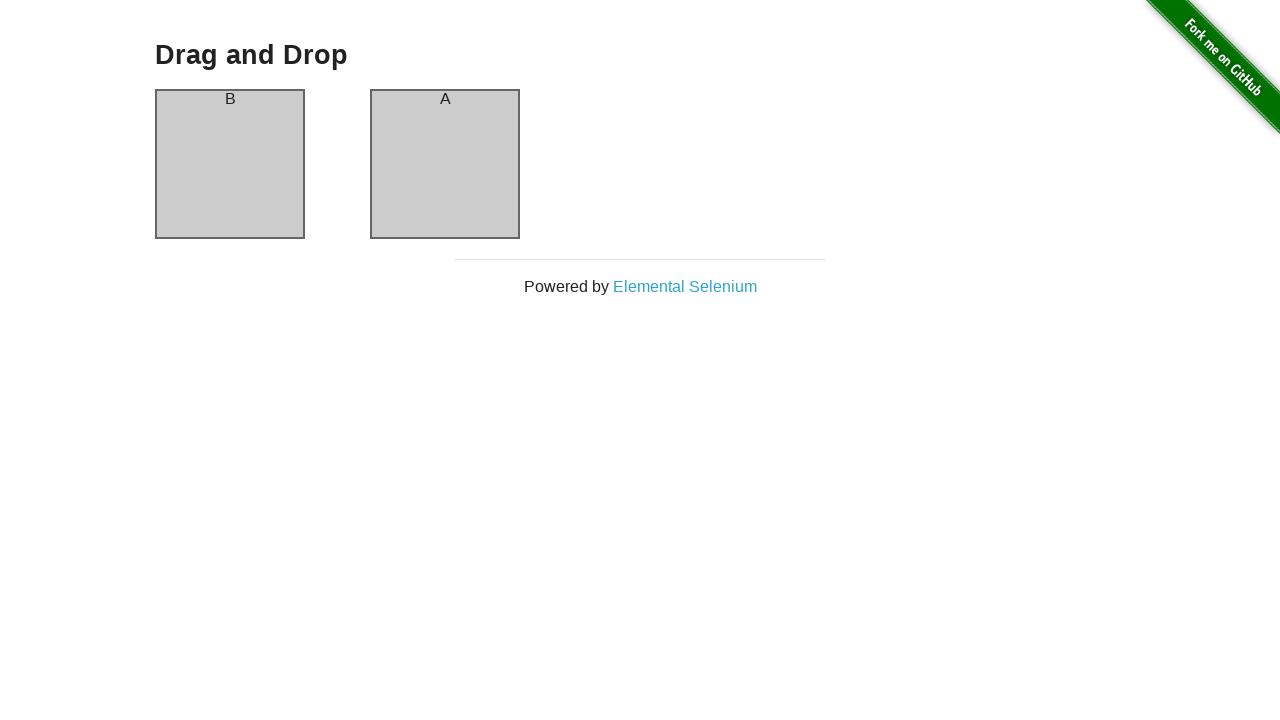